Navigates to Python.org and verifies the page title contains "Python"

Starting URL: http://www.python.org

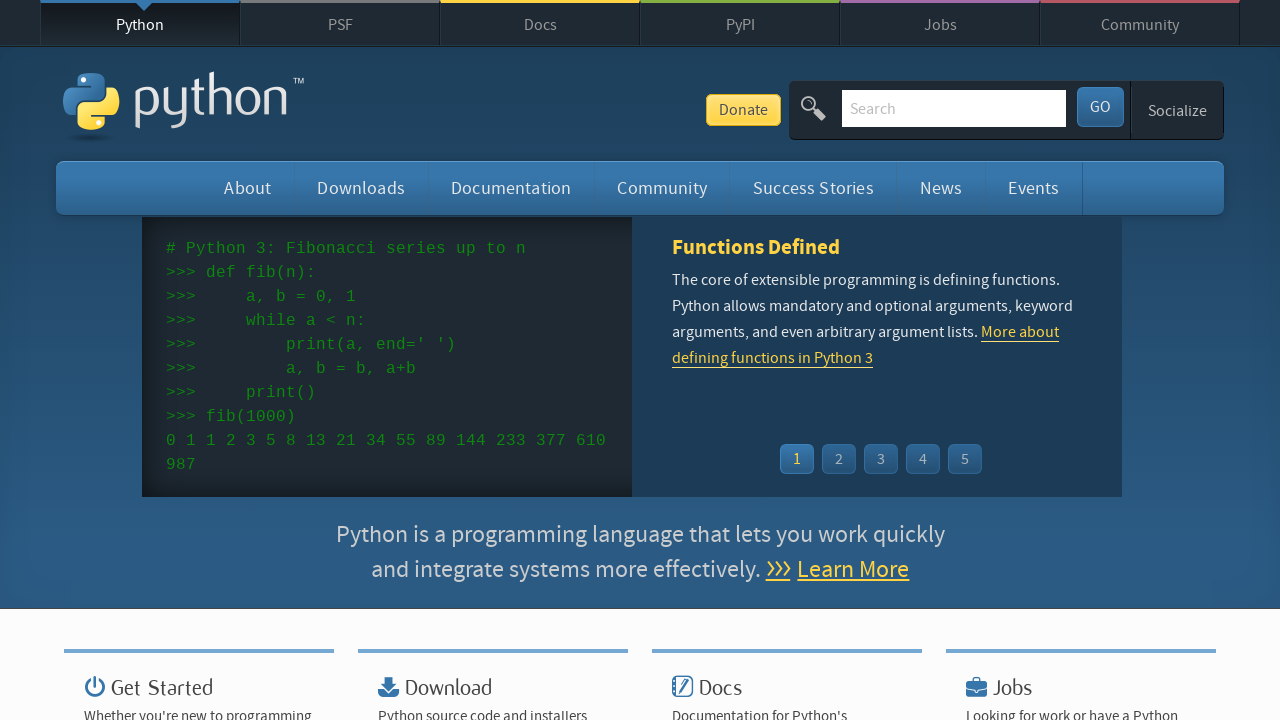

Navigated to Python.org
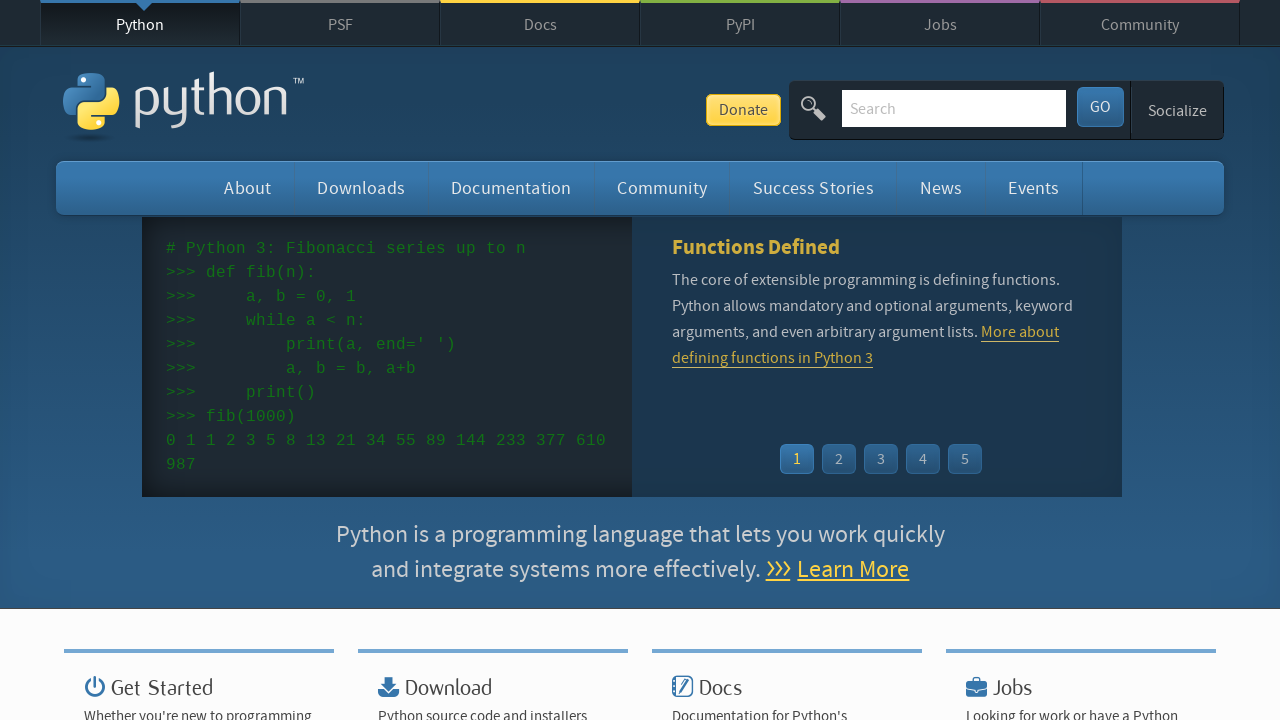

Verified page title contains 'Python'
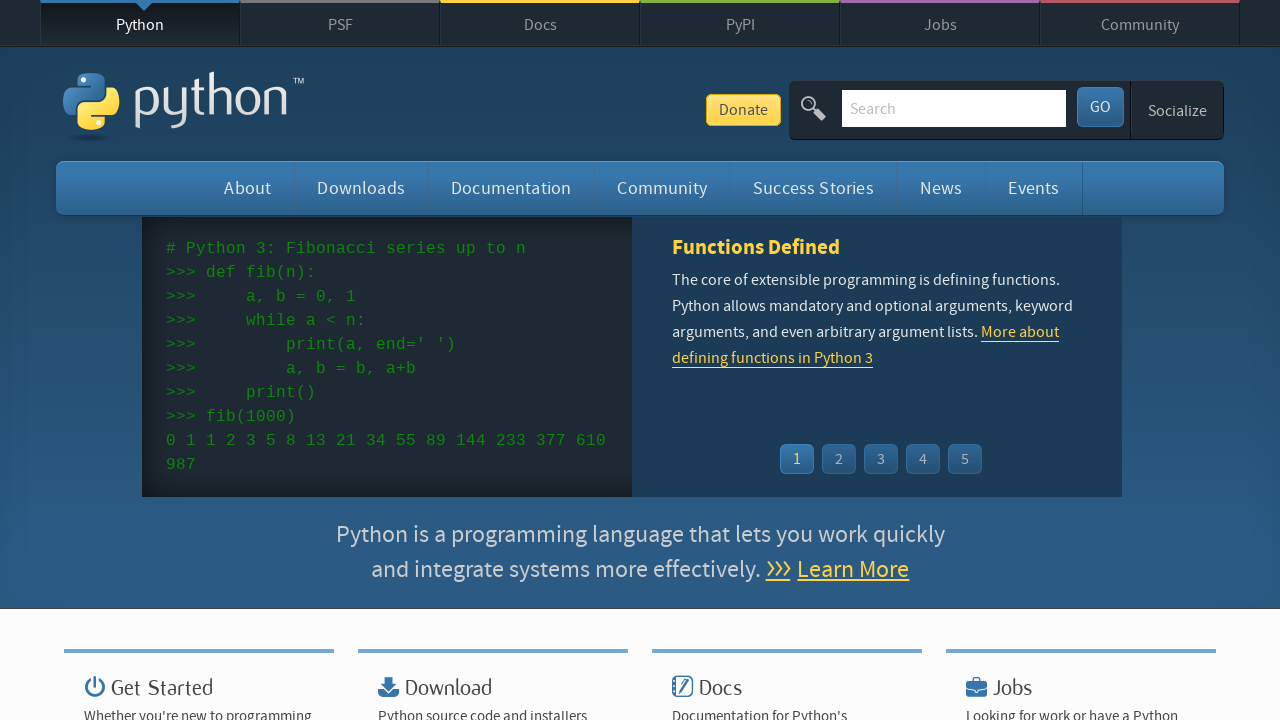

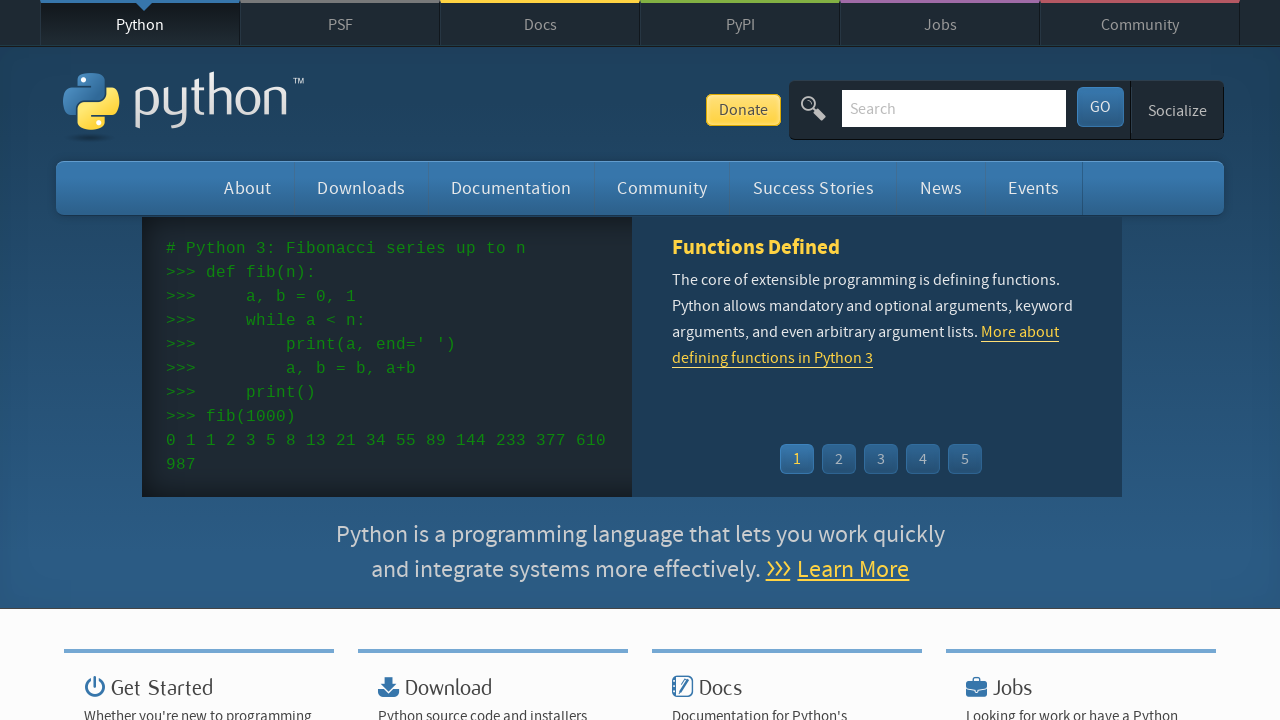